Tests dynamic loading functionality by clicking through to a dynamic content page, triggering content load, and verifying the loaded text

Starting URL: http://the-internet.herokuapp.com

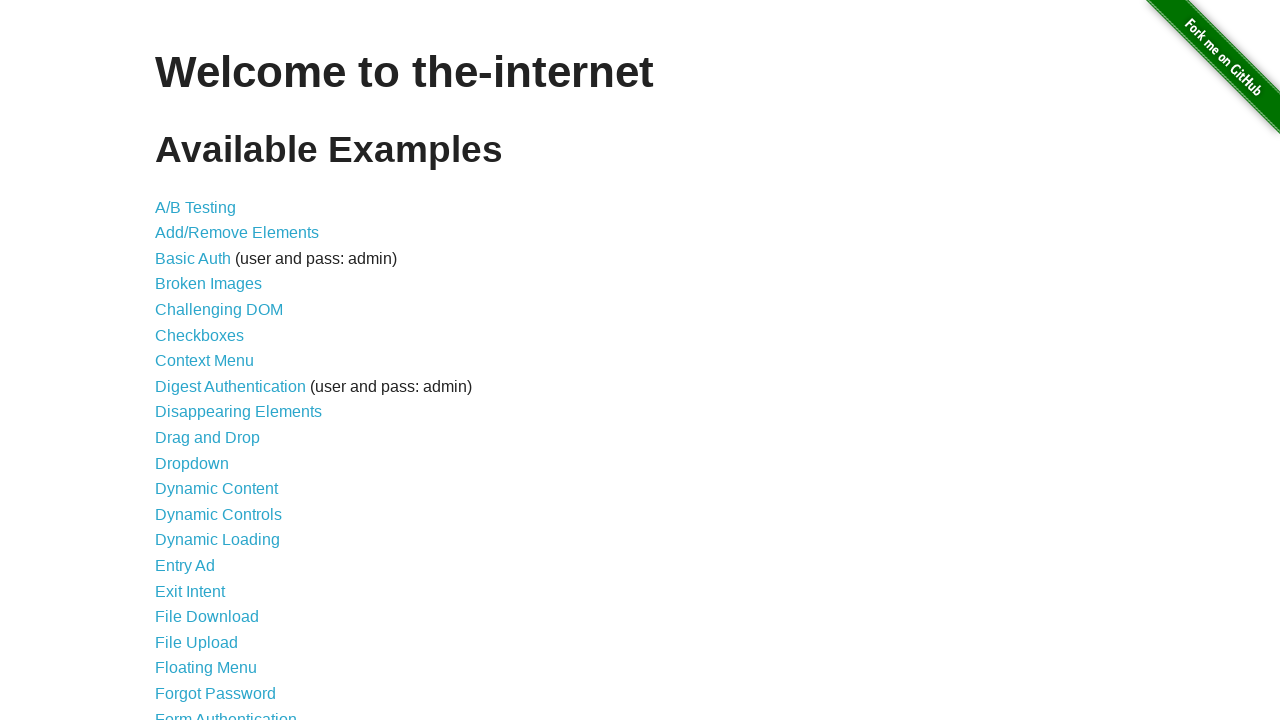

Clicked on Dynamic Loading link at (218, 540) on a:has-text('Dynamic Loading')
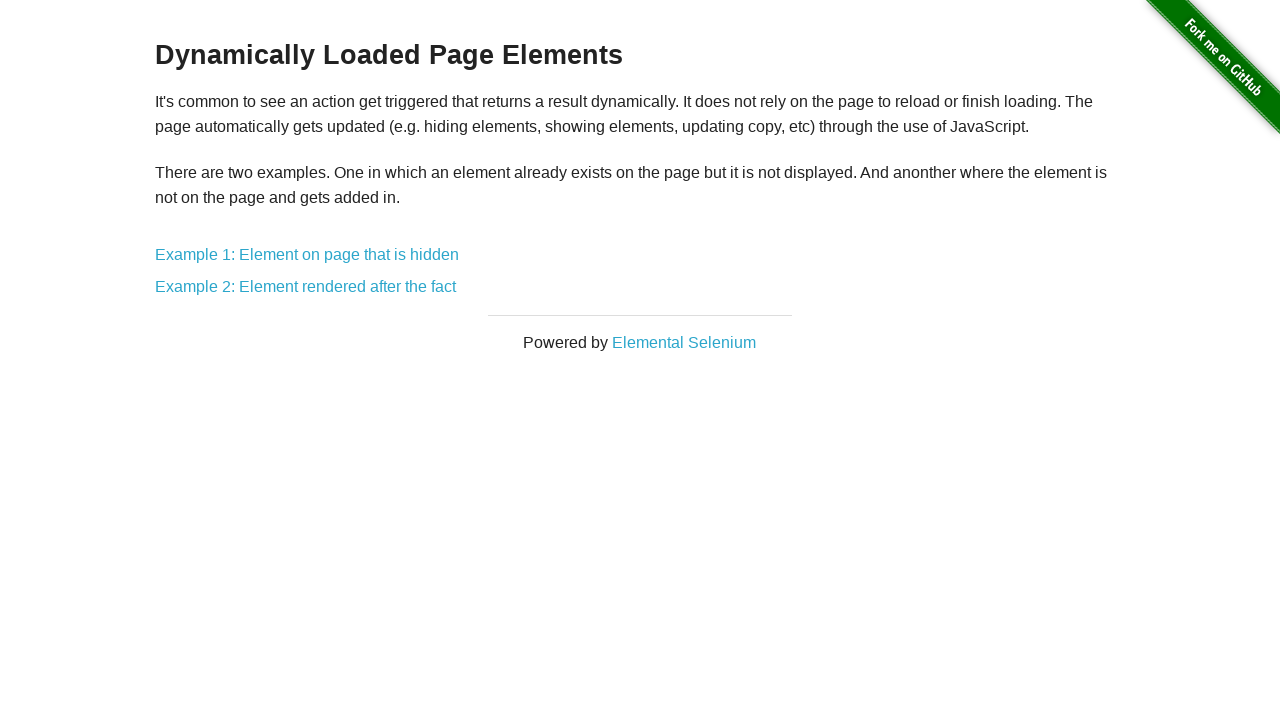

Clicked on first example link at (307, 255) on div.example a:nth-of-type(1)
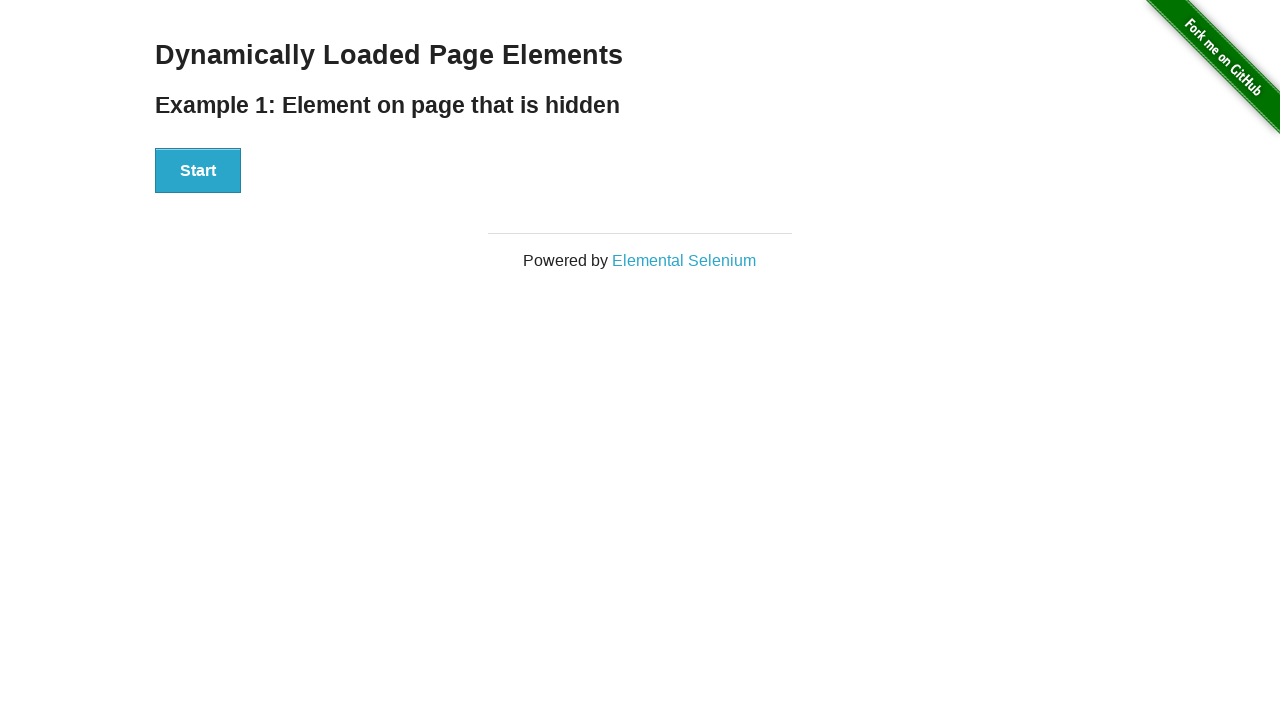

Clicked the Start button to trigger dynamic content loading at (198, 171) on #start>button
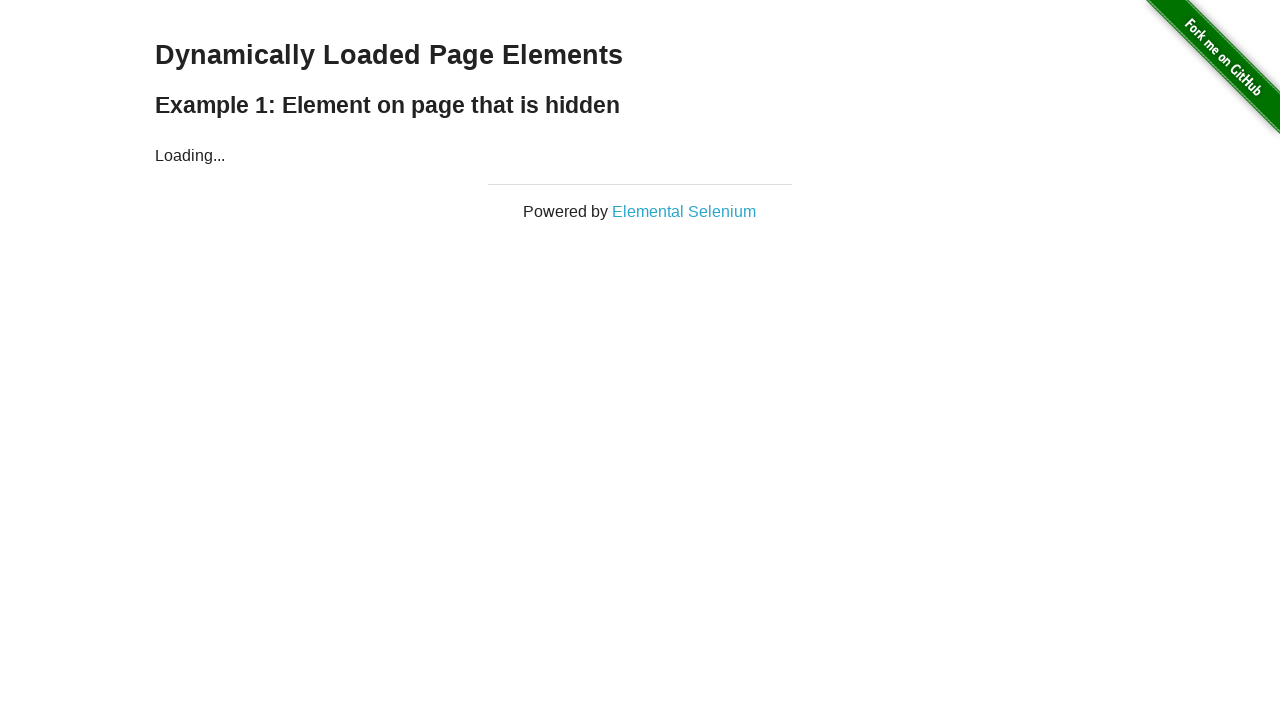

Loading indicator disappeared - content is loaded
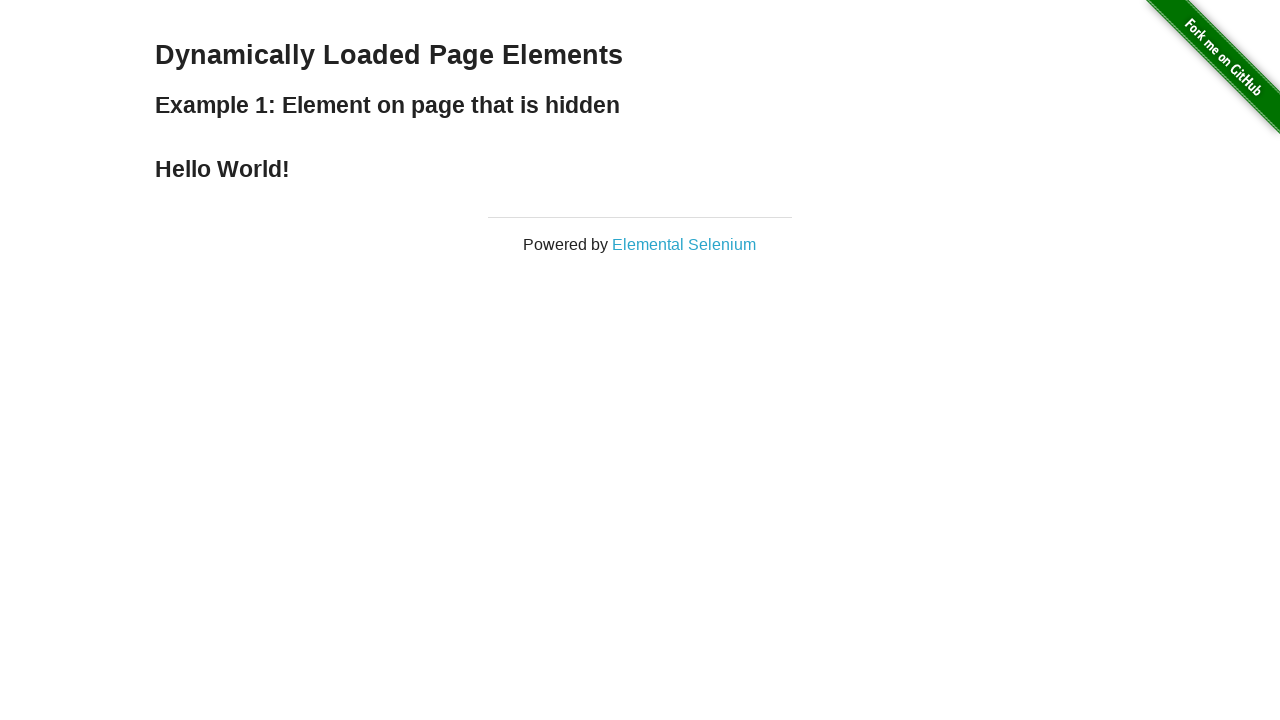

Verified 'Hello World!' text appeared in finish section
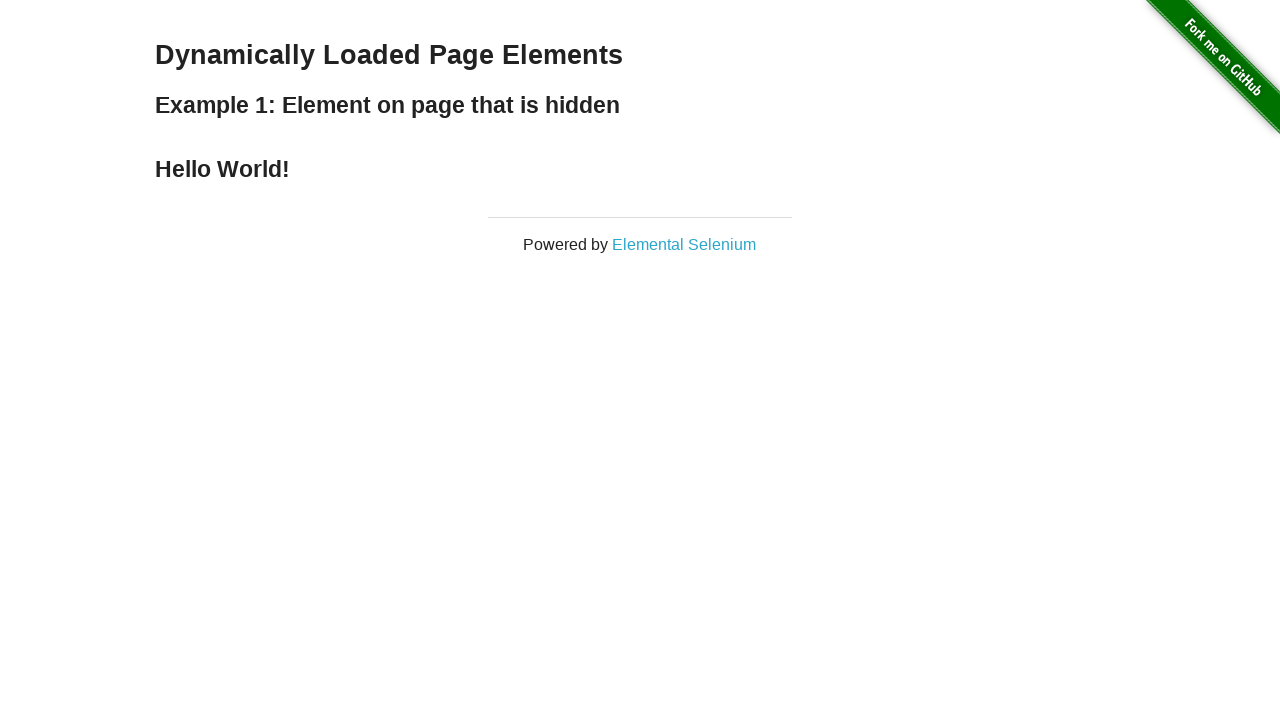

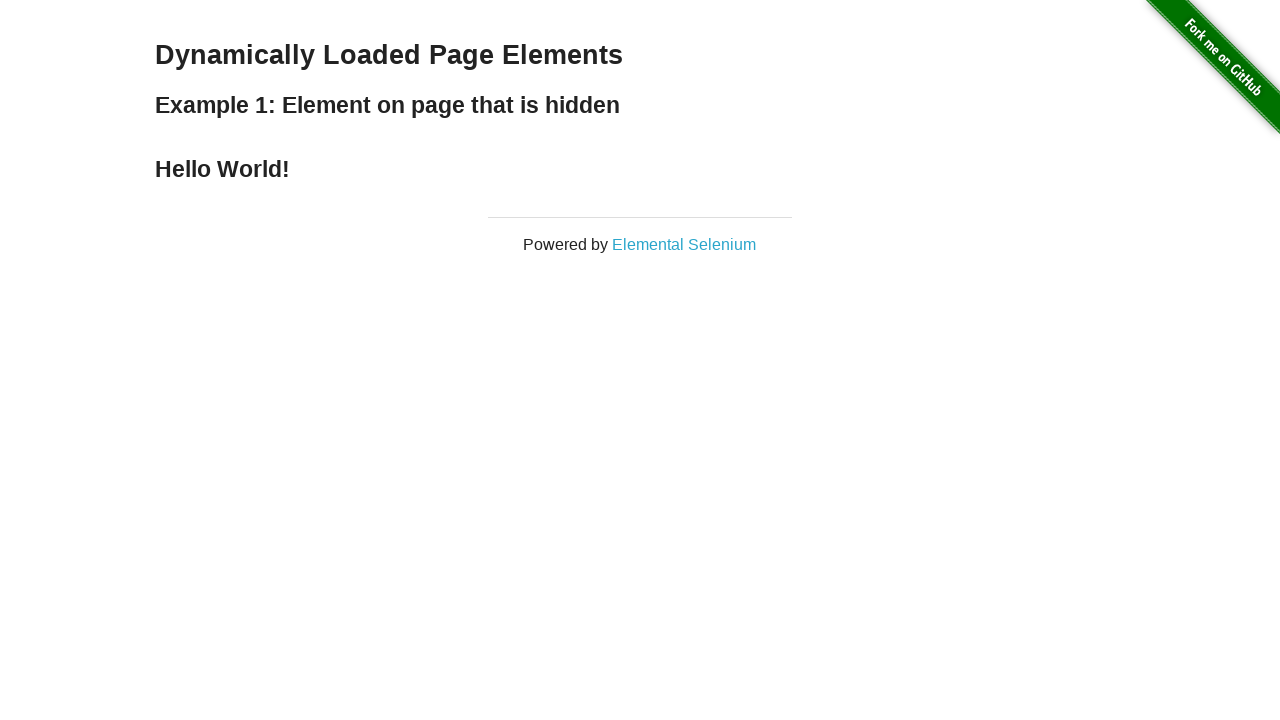